Tests various XPath locator strategies on a practice automation page including clicking radio buttons, reading text elements, filling input fields, and clicking links

Starting URL: https://rahulshettyacademy.com/AutomationPractice/

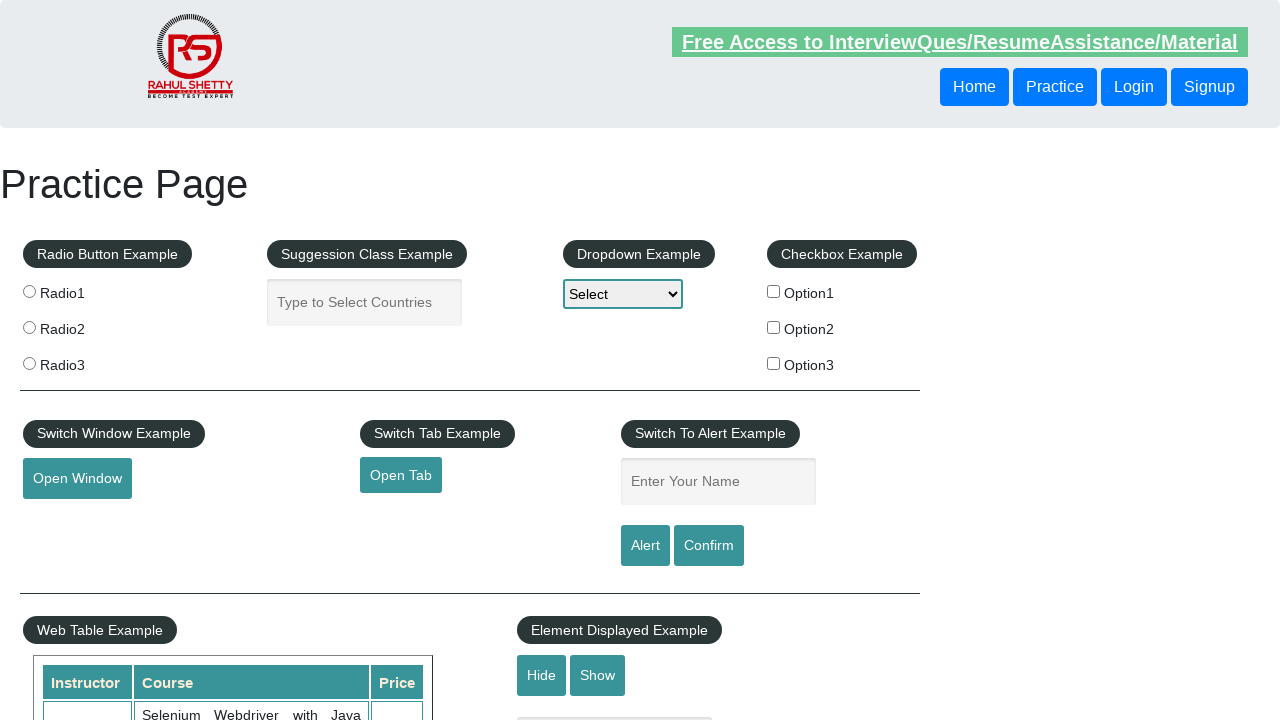

Navigated to automation practice page
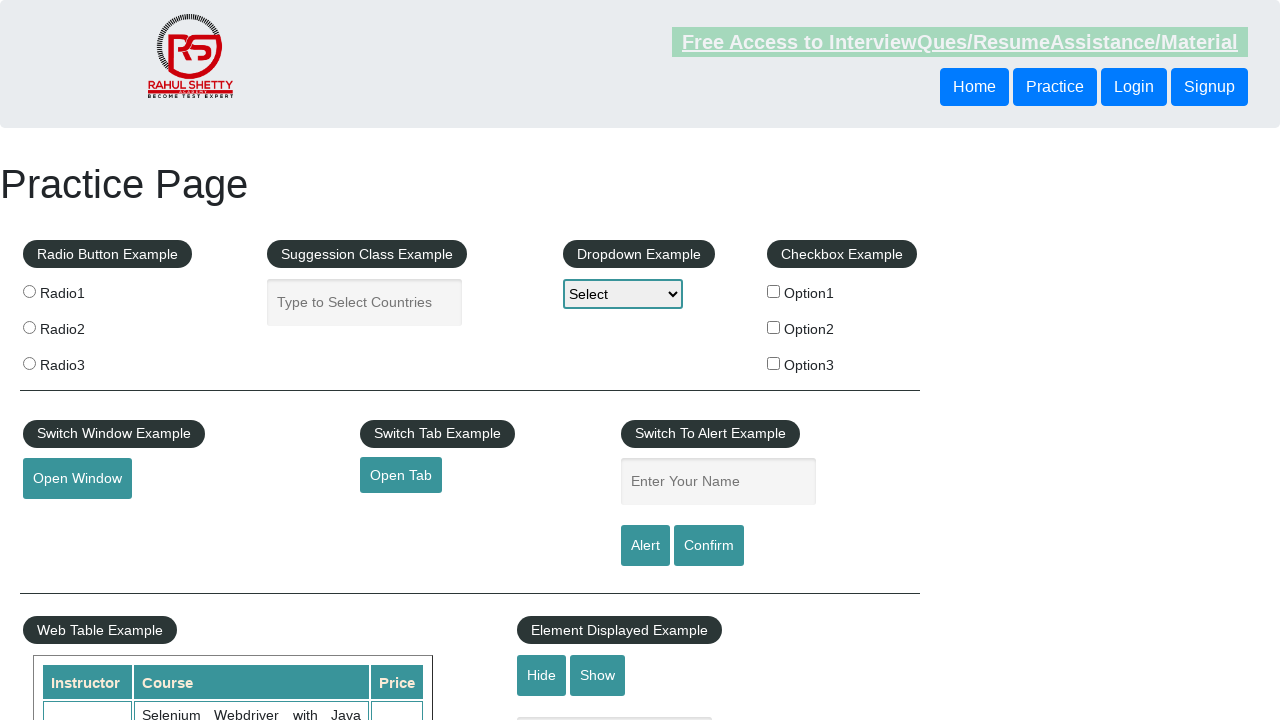

Retrieved page title: Practice Page
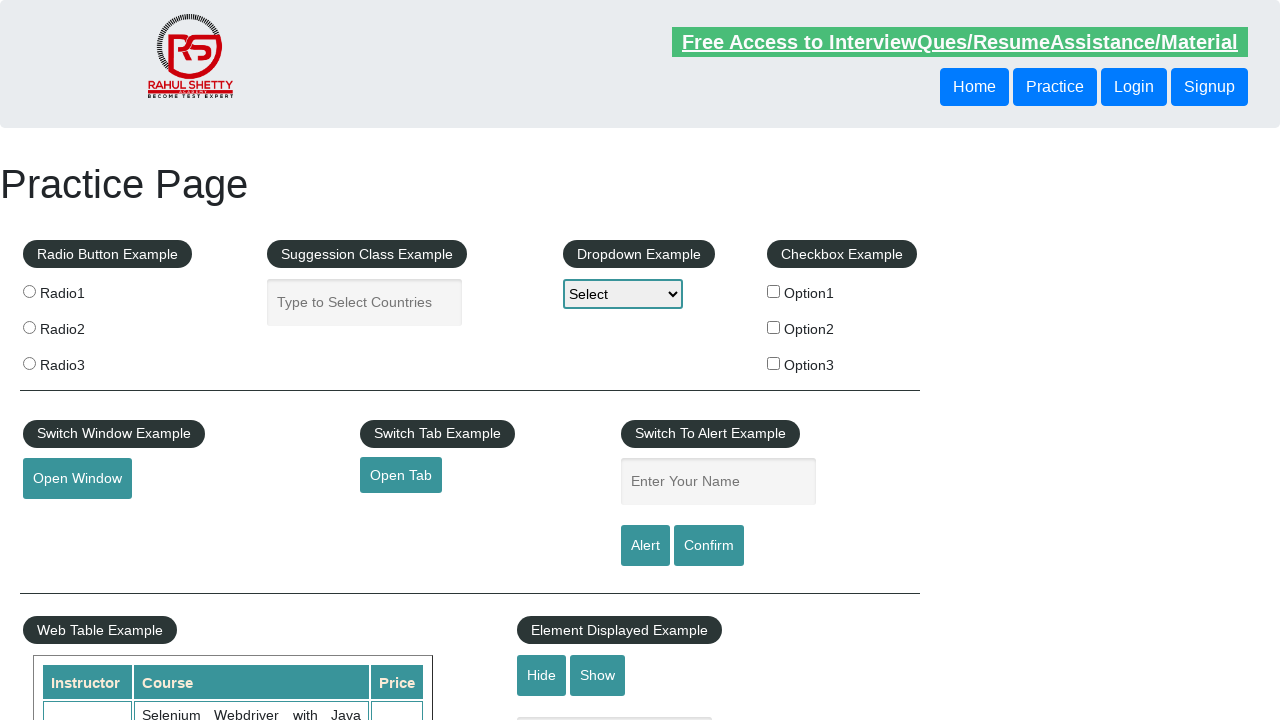

Clicked first radio button using value attribute selector at (29, 291) on input[value='radio1']
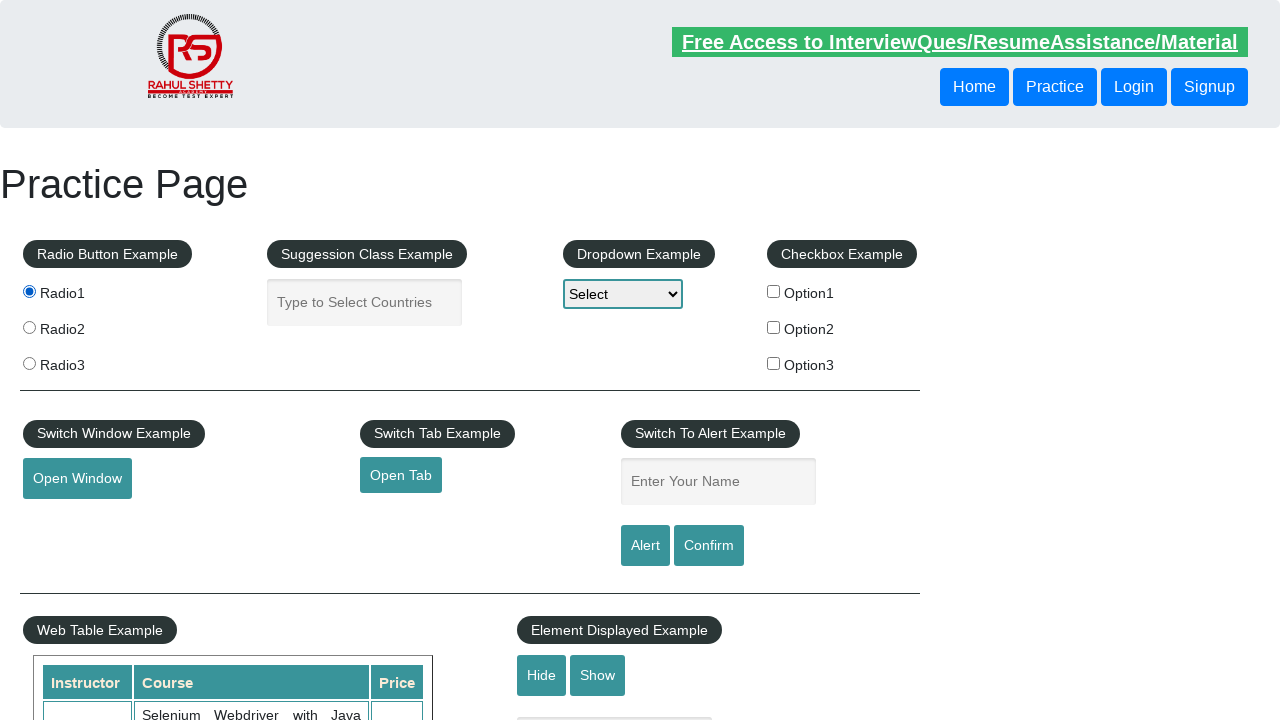

Retrieved suggestion class example text: Suggession Class Example
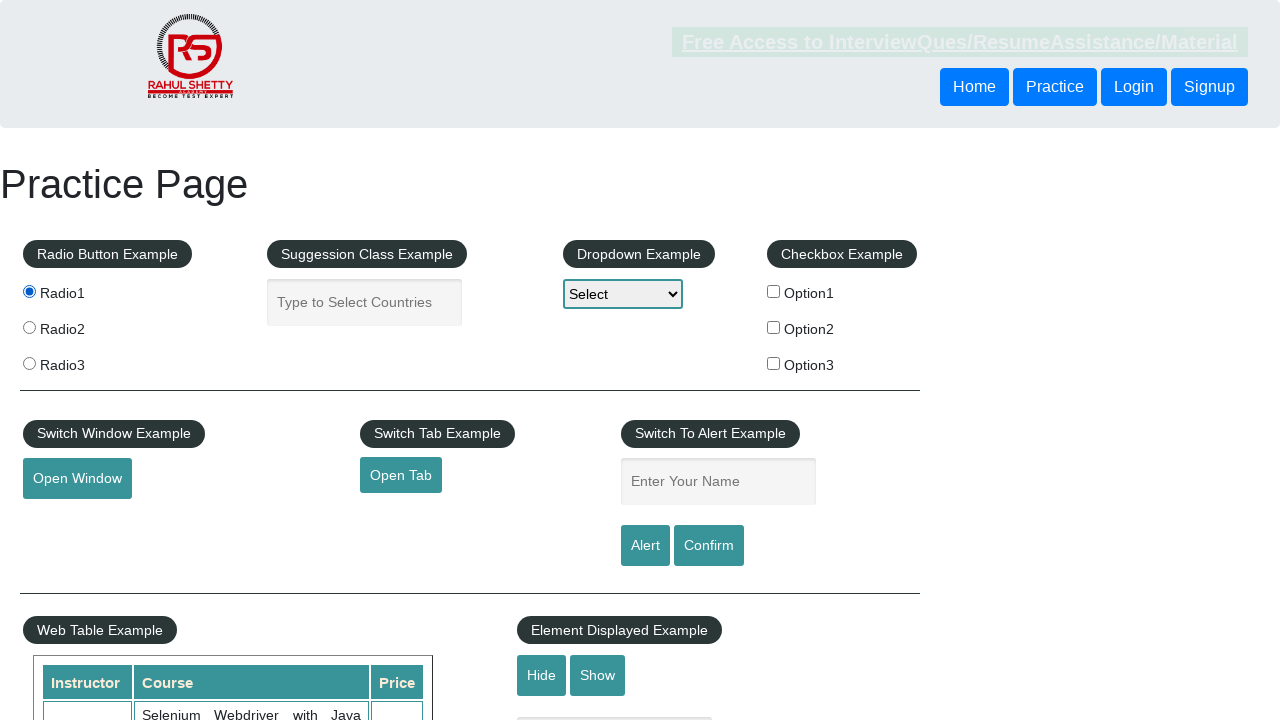

Filled autocomplete input field with 'Bangladesh' on input.ui-autocomplete-input
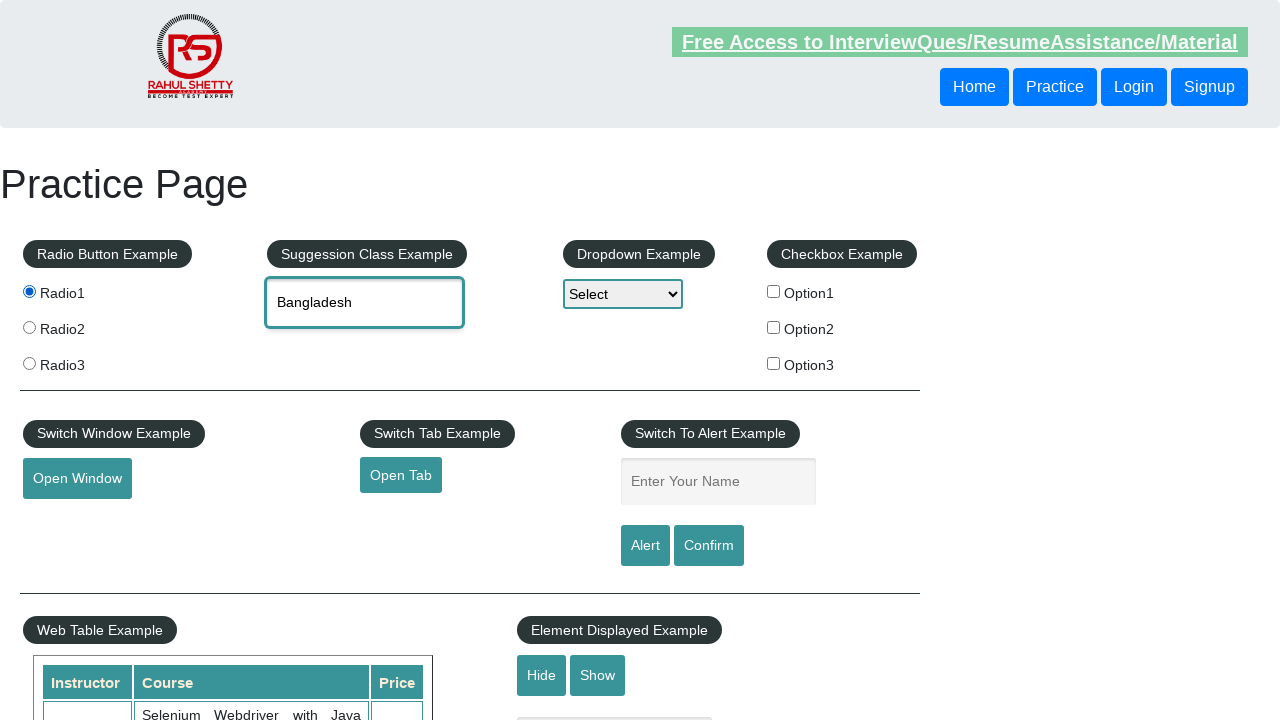

Clicked third radio button using nth selector at (29, 363) on input[name='radioButton'] >> nth=2
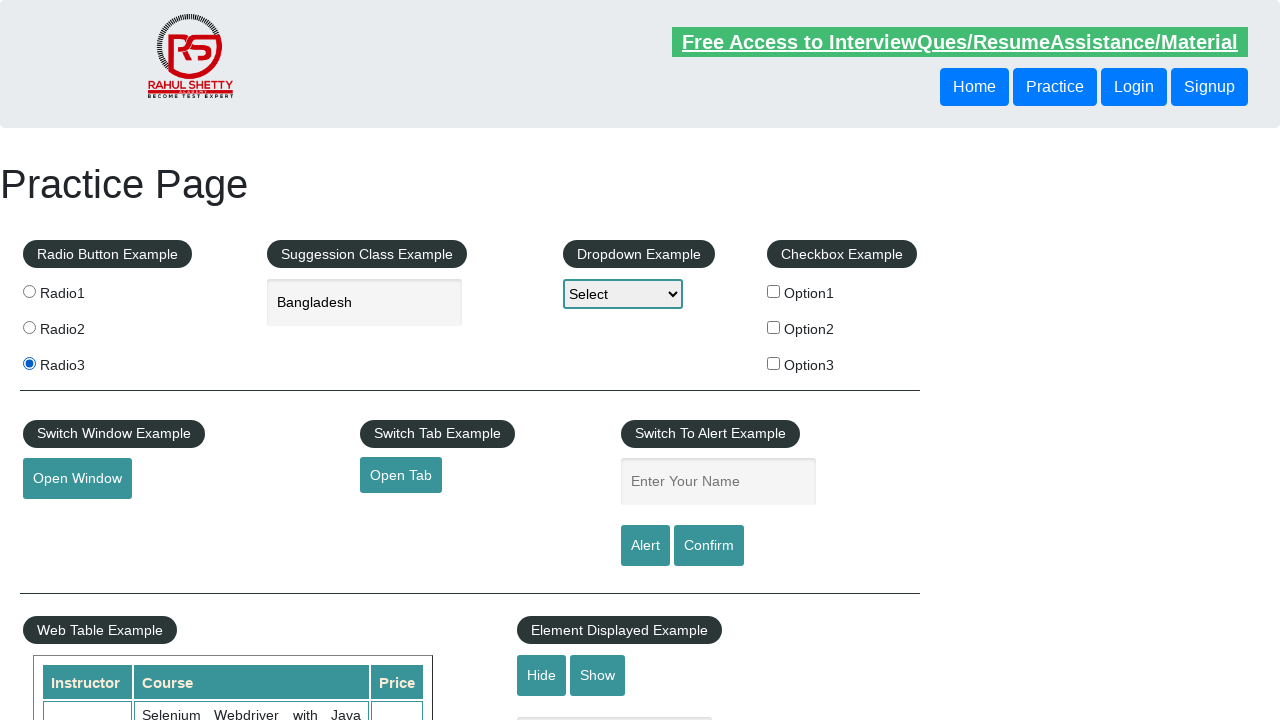

Clicked 'Open Tab' link at (401, 475) on a:text('Open Tab')
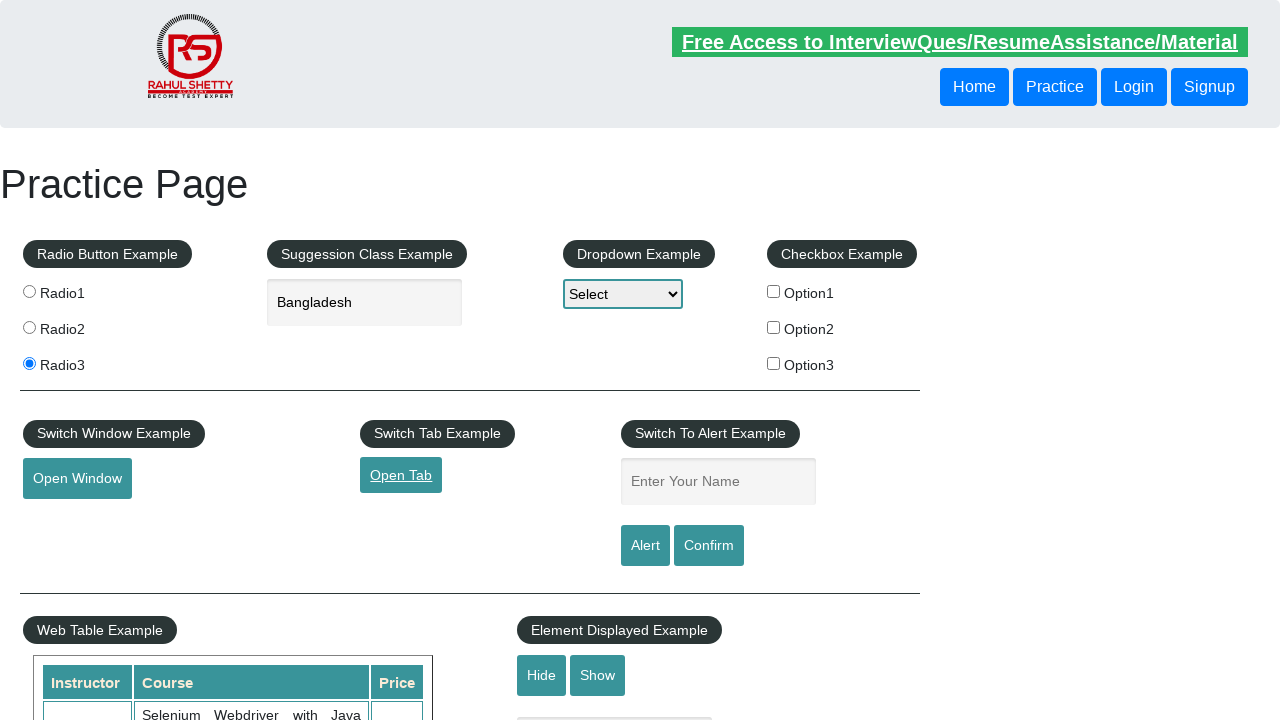

Waited 2000ms for action to complete
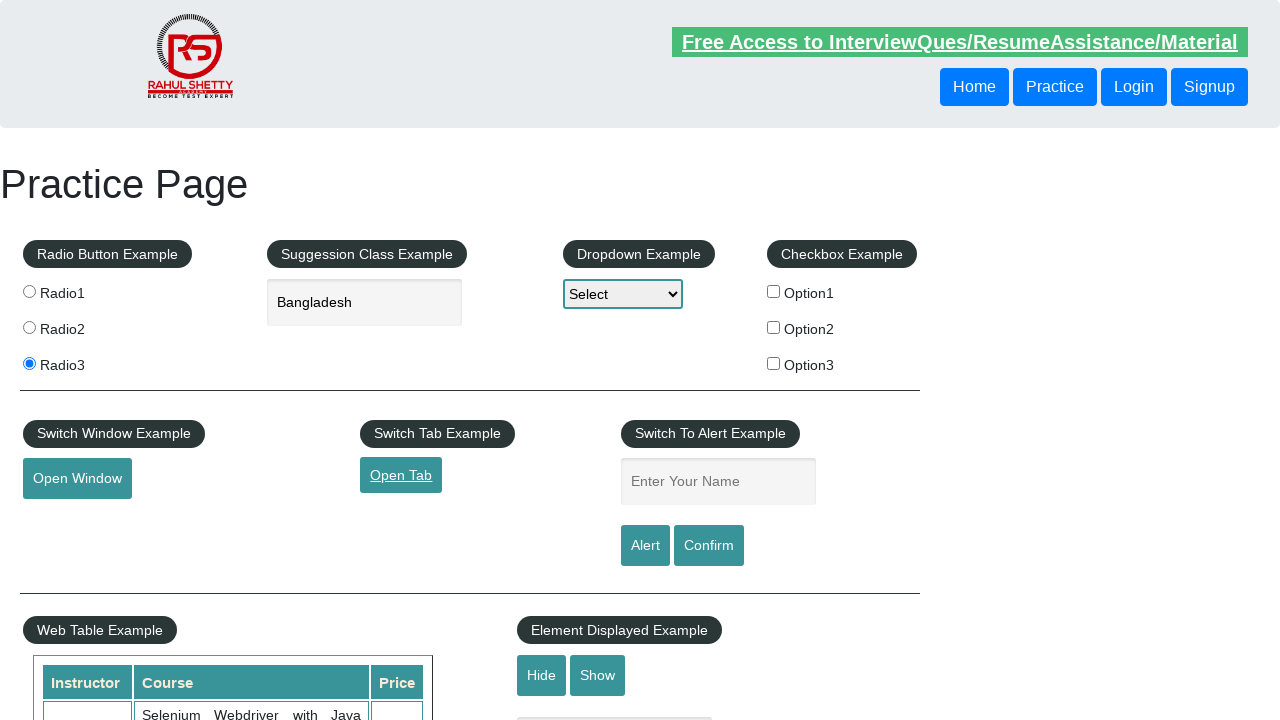

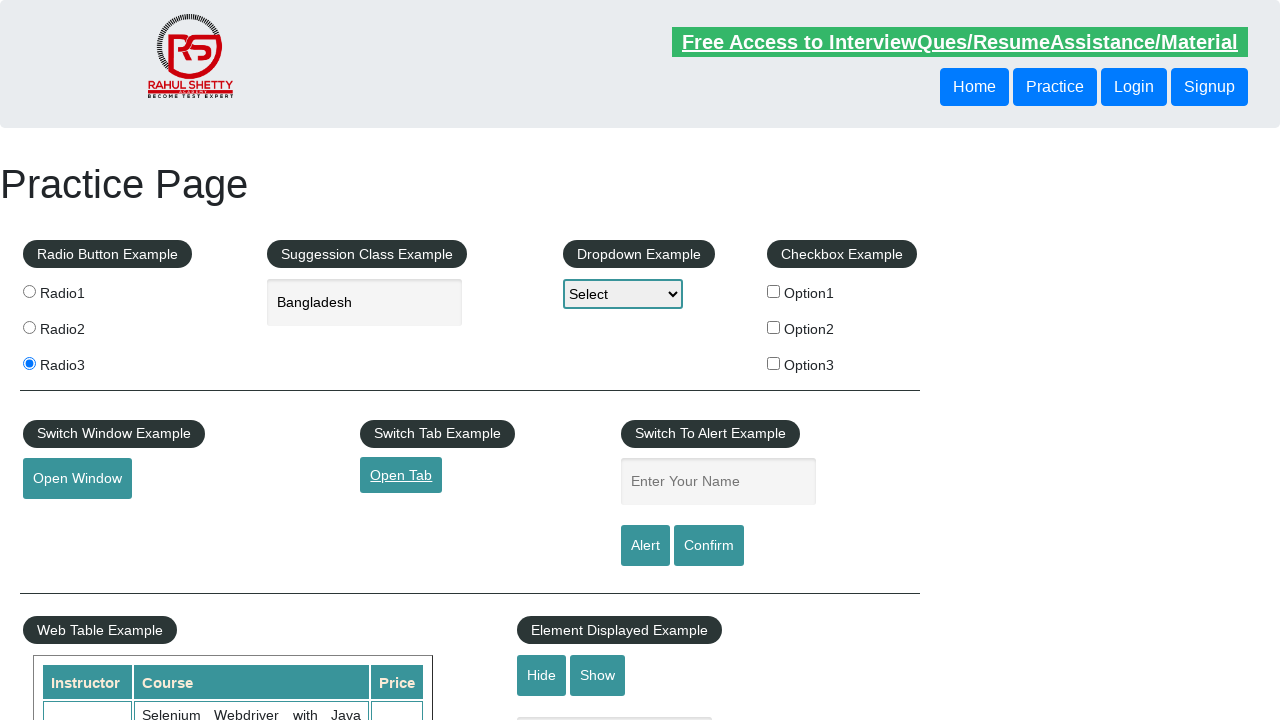